Tests table sorting functionality by clicking a column header to sort, verifying the sort order, then paginating through results to find a specific item containing "Rice"

Starting URL: https://rahulshettyacademy.com/seleniumPractise/#/offers

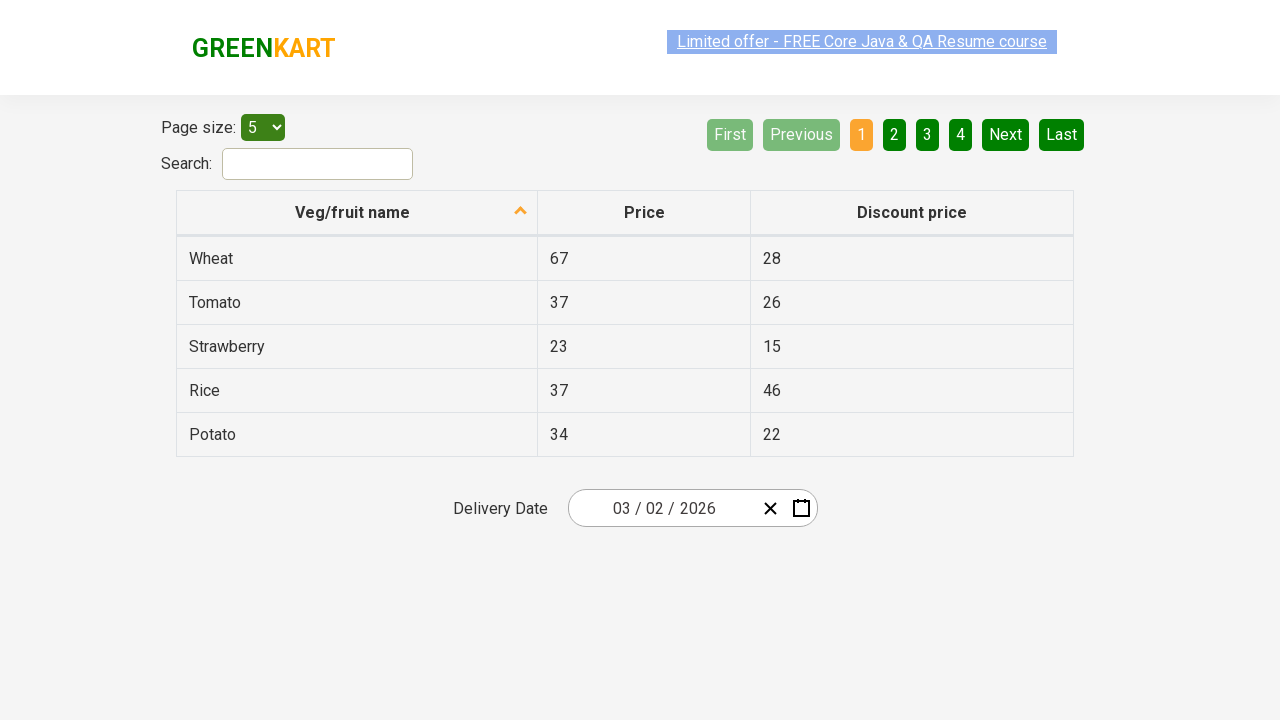

Clicked first column header to sort table at (357, 213) on xpath=//tr/th[1]
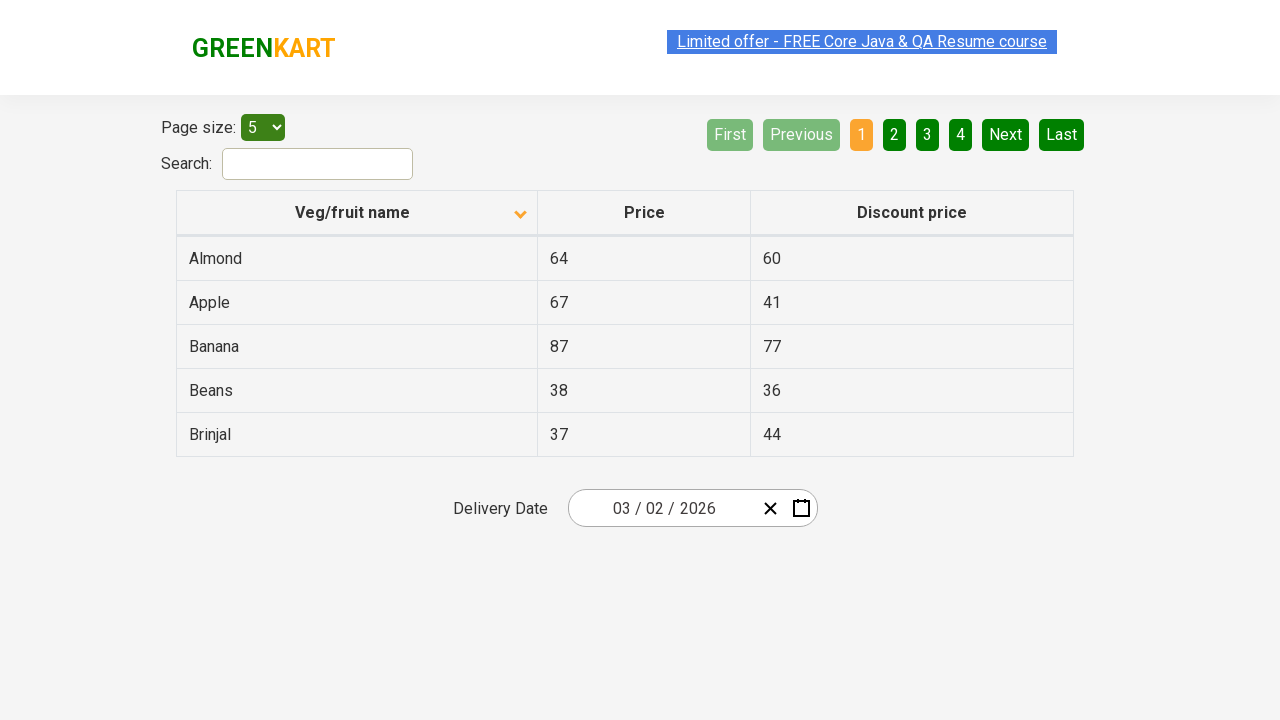

Table data loaded and visible
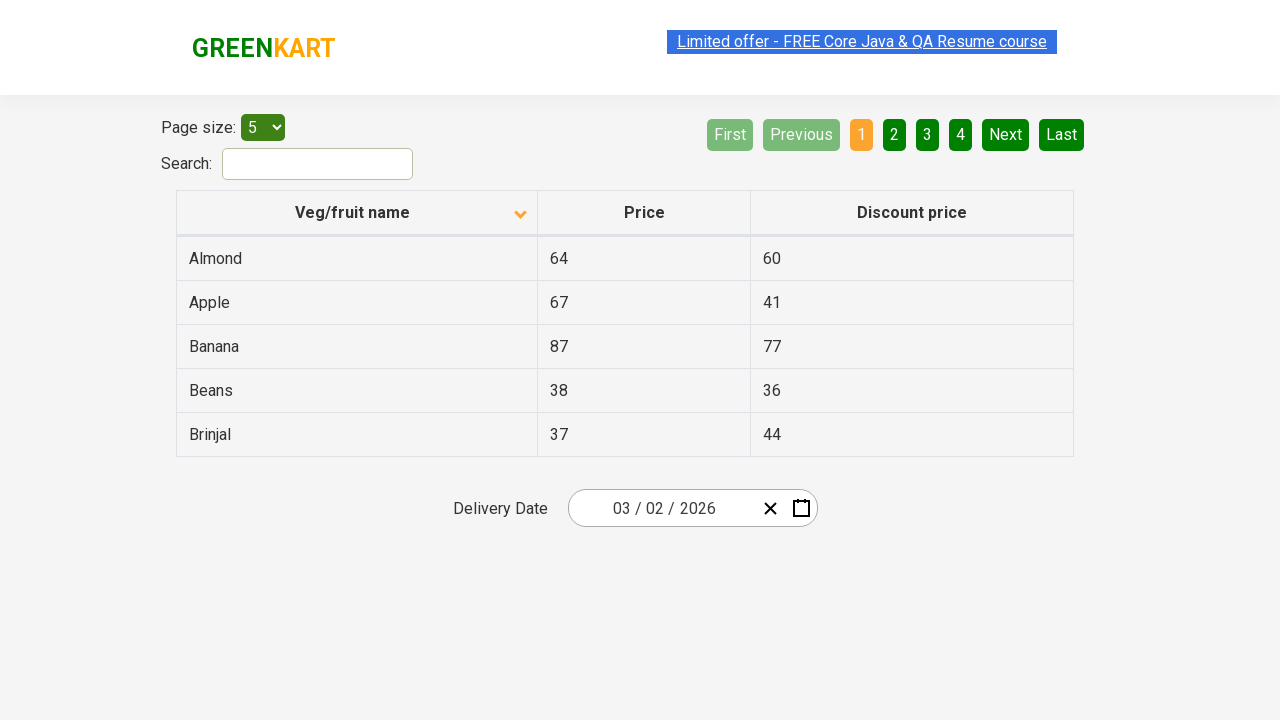

Retrieved 5 items from first column
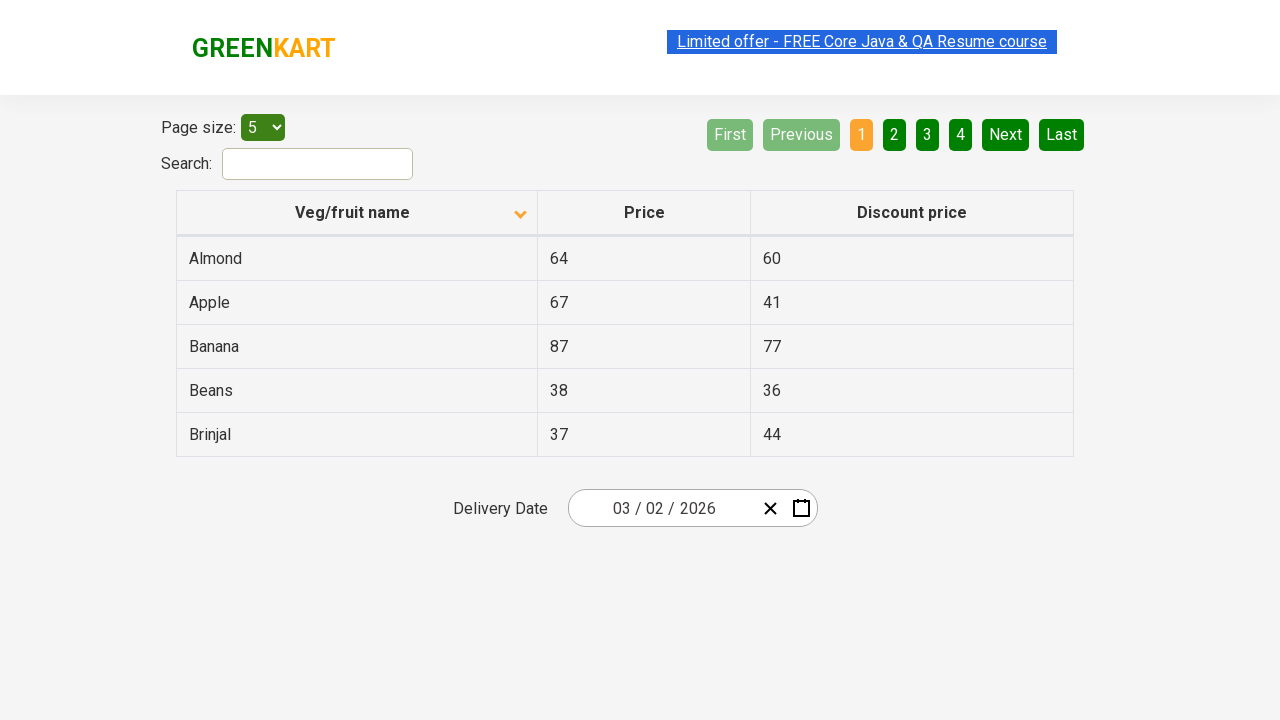

Verified table is sorted correctly in alphabetical order
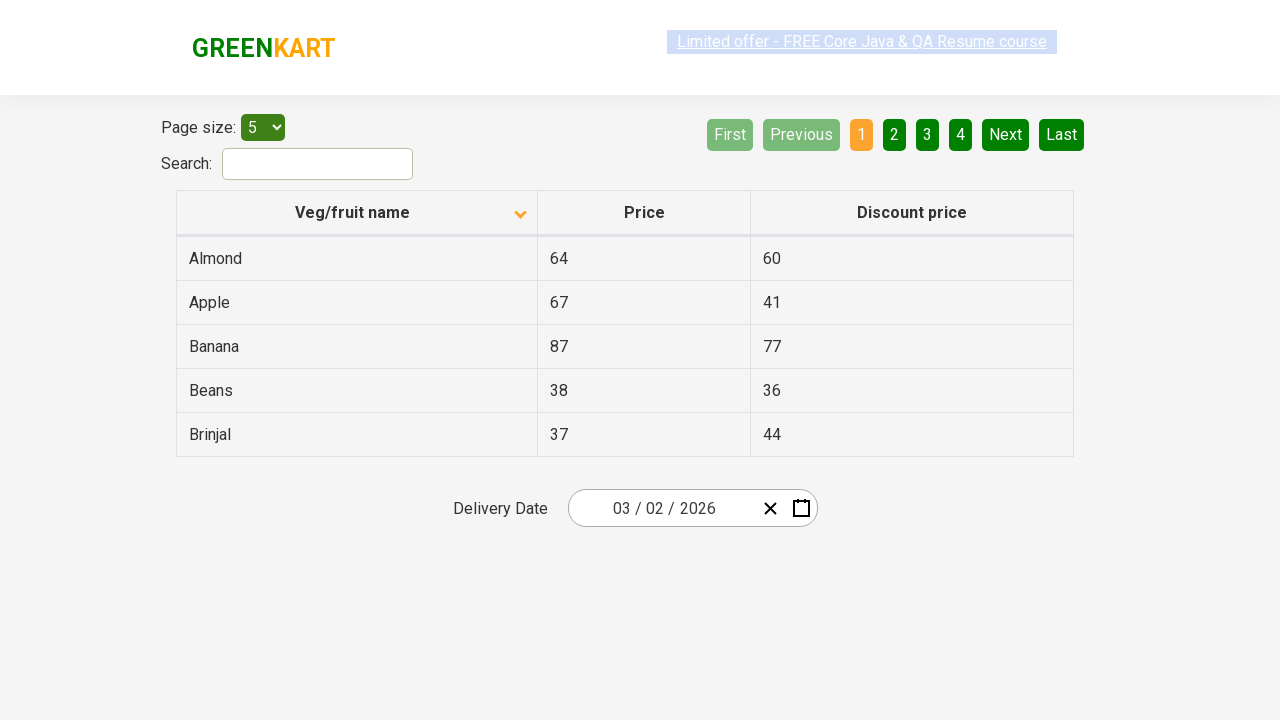

Retrieved 5 items from current page (iteration 1)
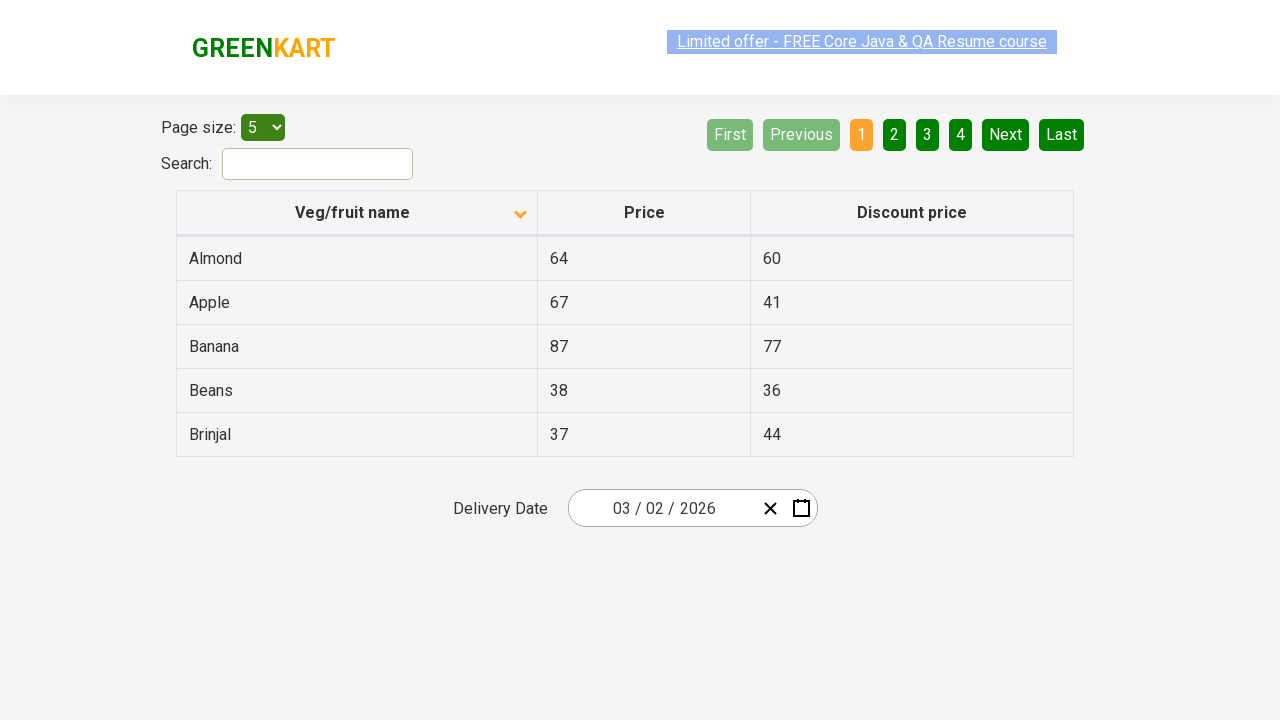

Clicked Next button to go to page 2 at (1006, 134) on [aria-label='Next']
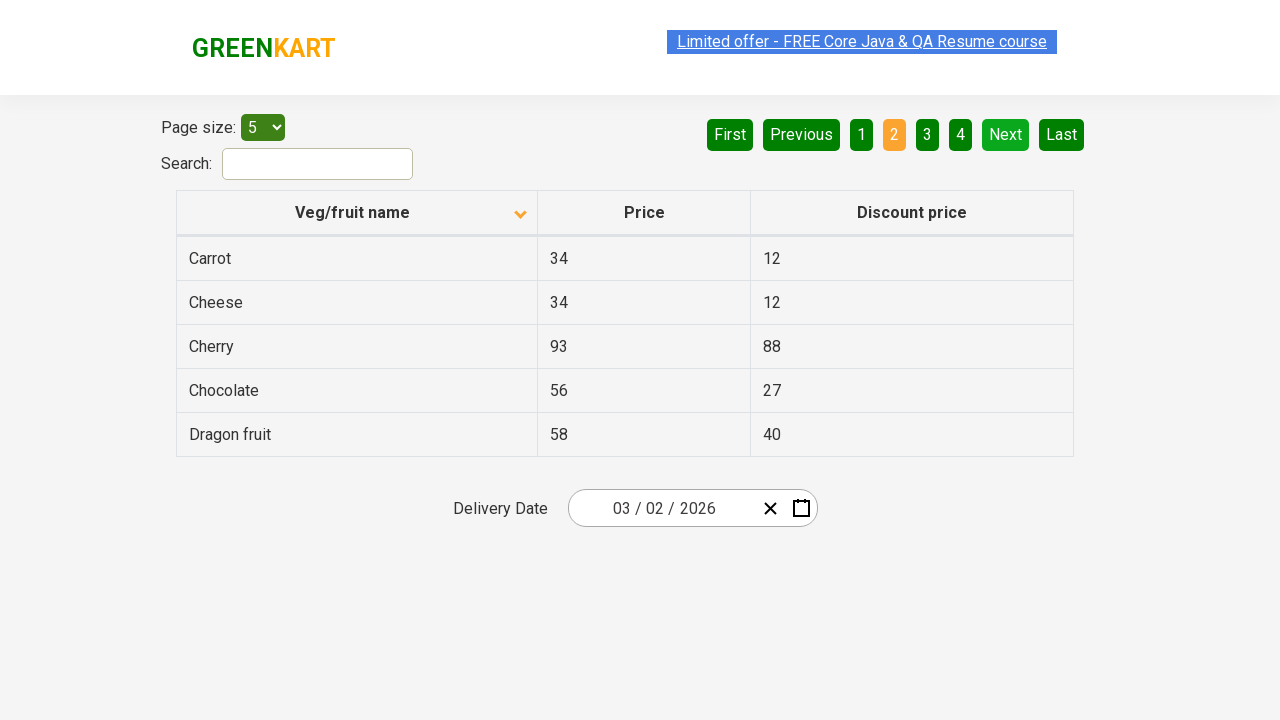

Waited for page transition to complete
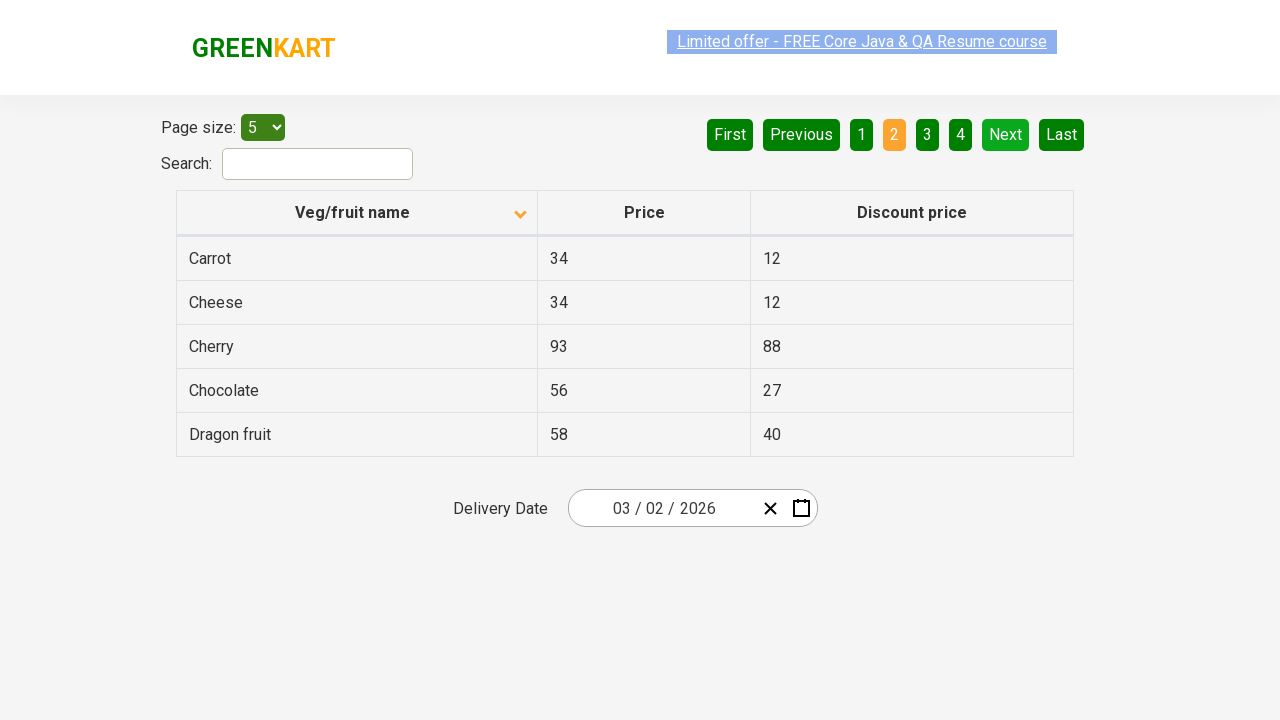

Retrieved 5 items from current page (iteration 2)
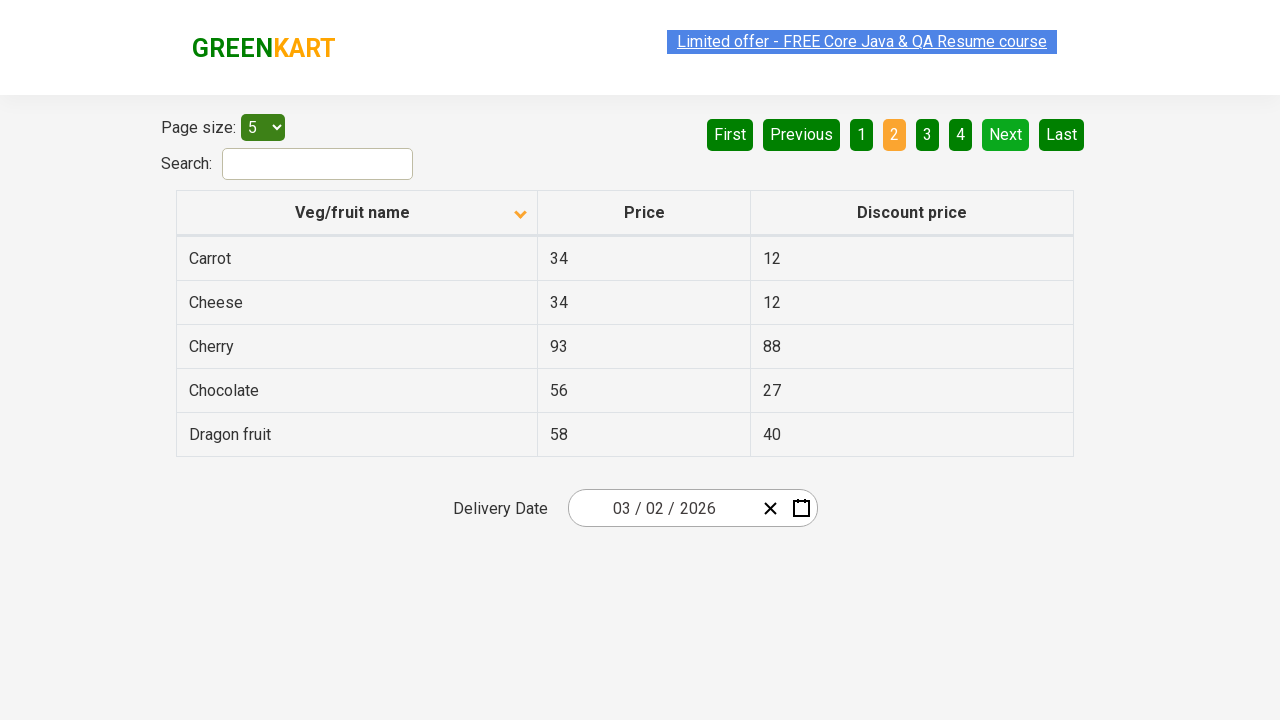

Clicked Next button to go to page 3 at (1006, 134) on [aria-label='Next']
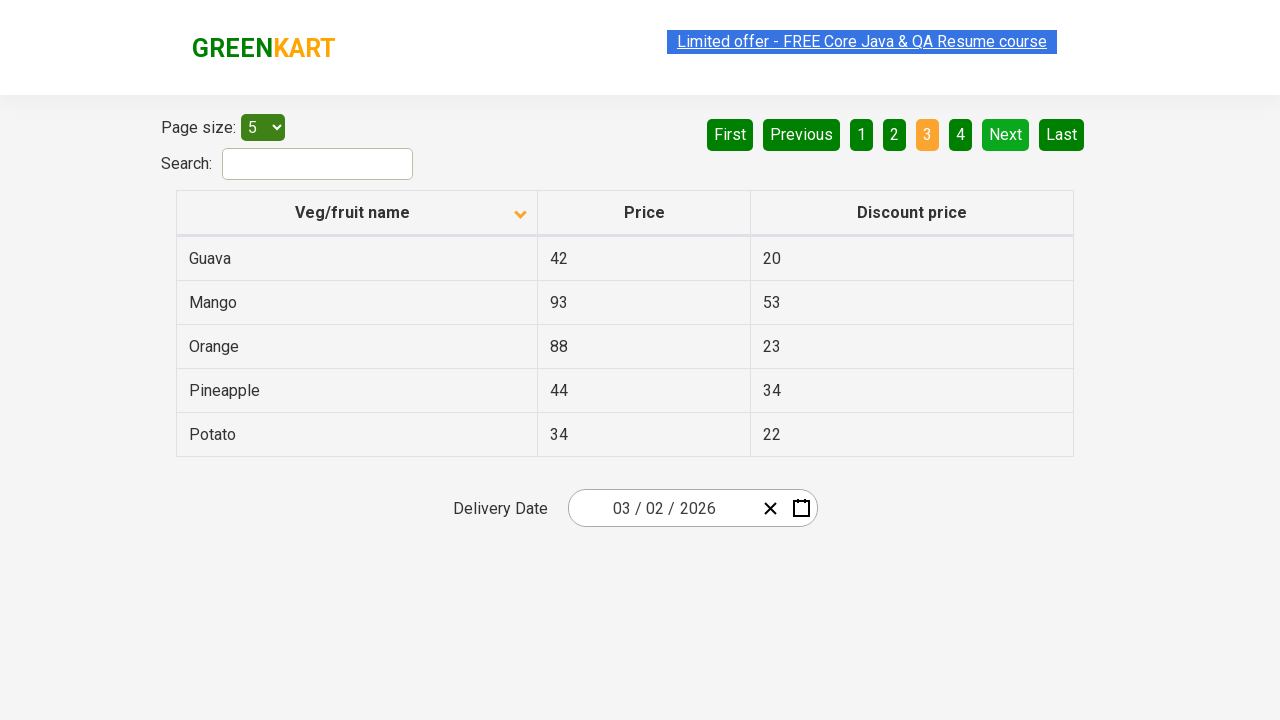

Waited for page transition to complete
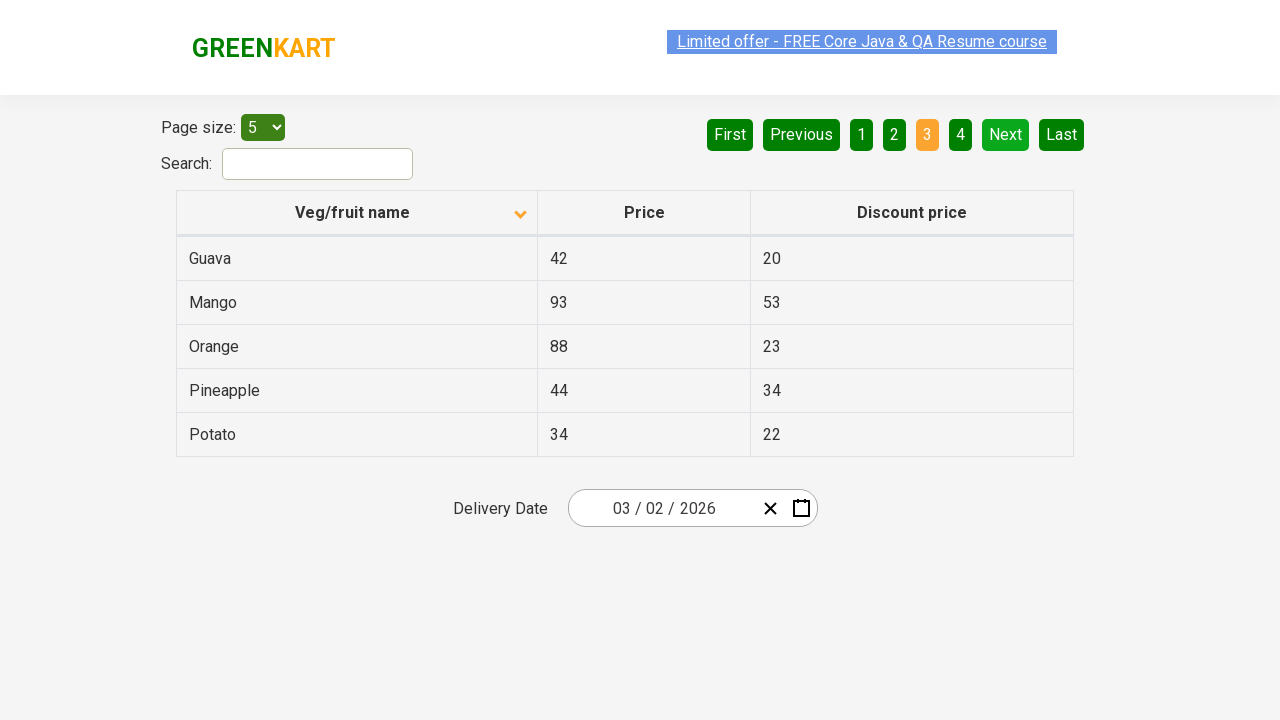

Retrieved 5 items from current page (iteration 3)
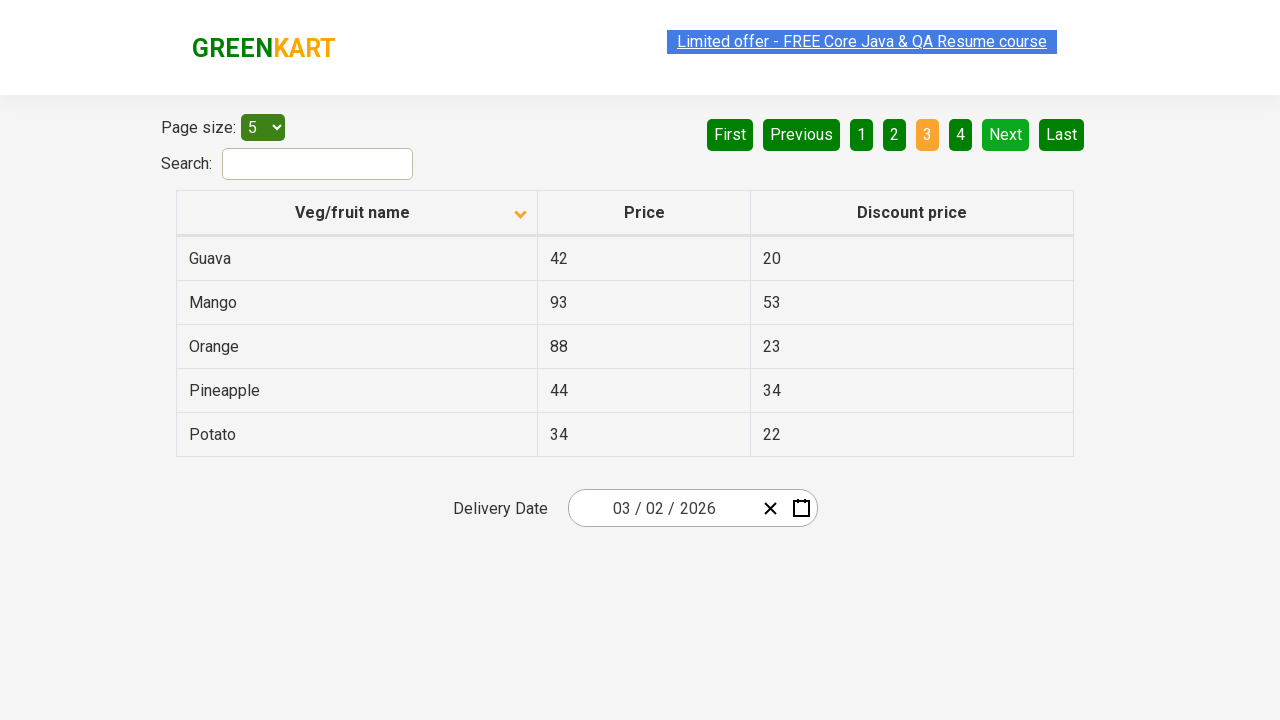

Clicked Next button to go to page 4 at (1006, 134) on [aria-label='Next']
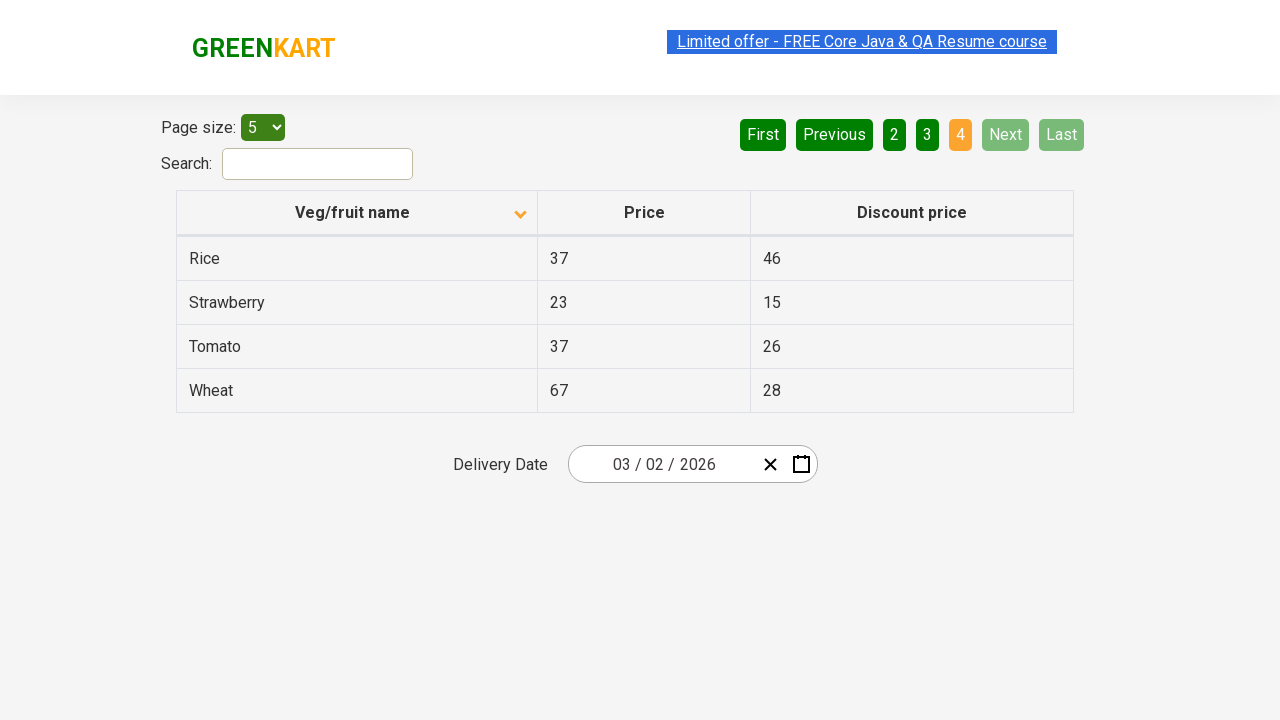

Waited for page transition to complete
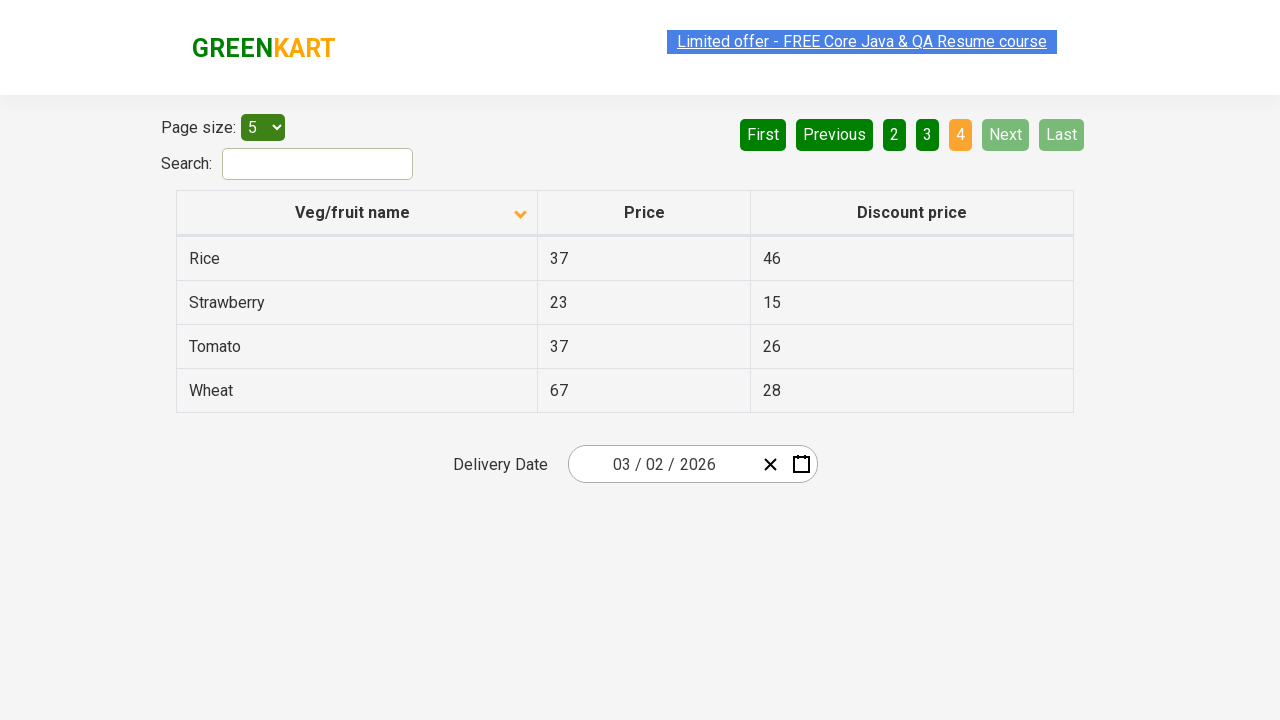

Retrieved 4 items from current page (iteration 4)
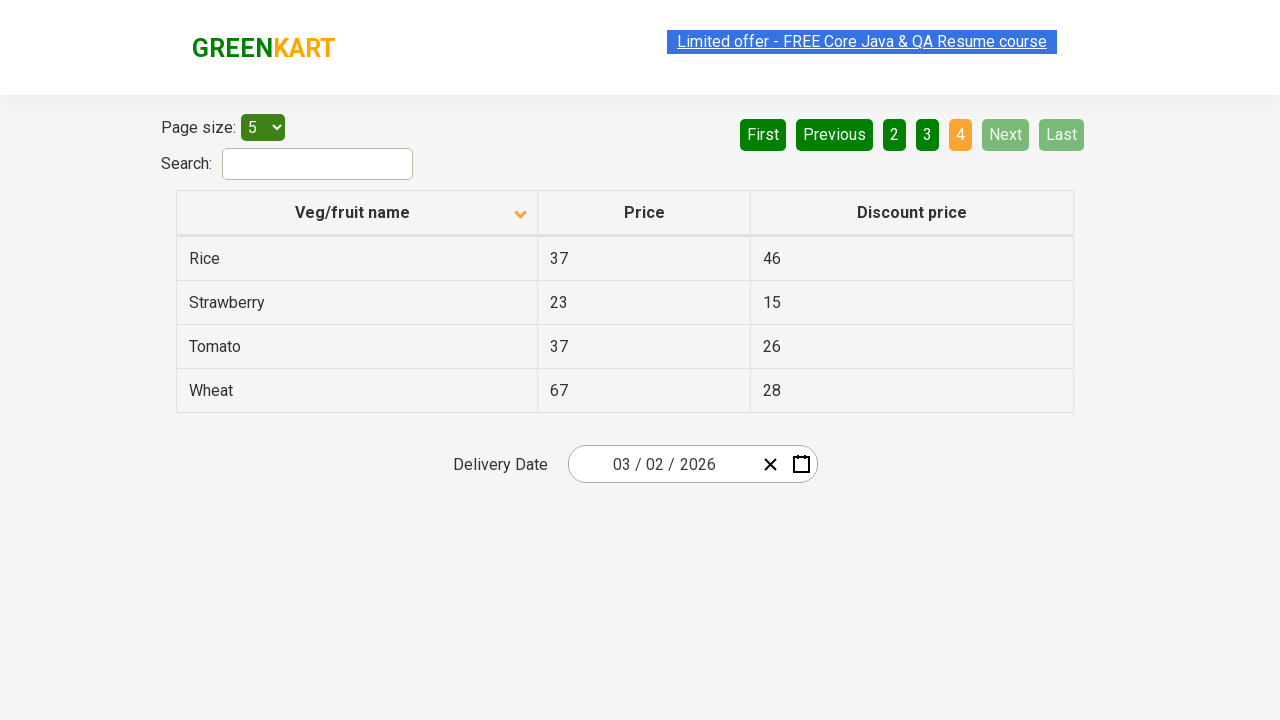

Found item containing 'Rice' in table
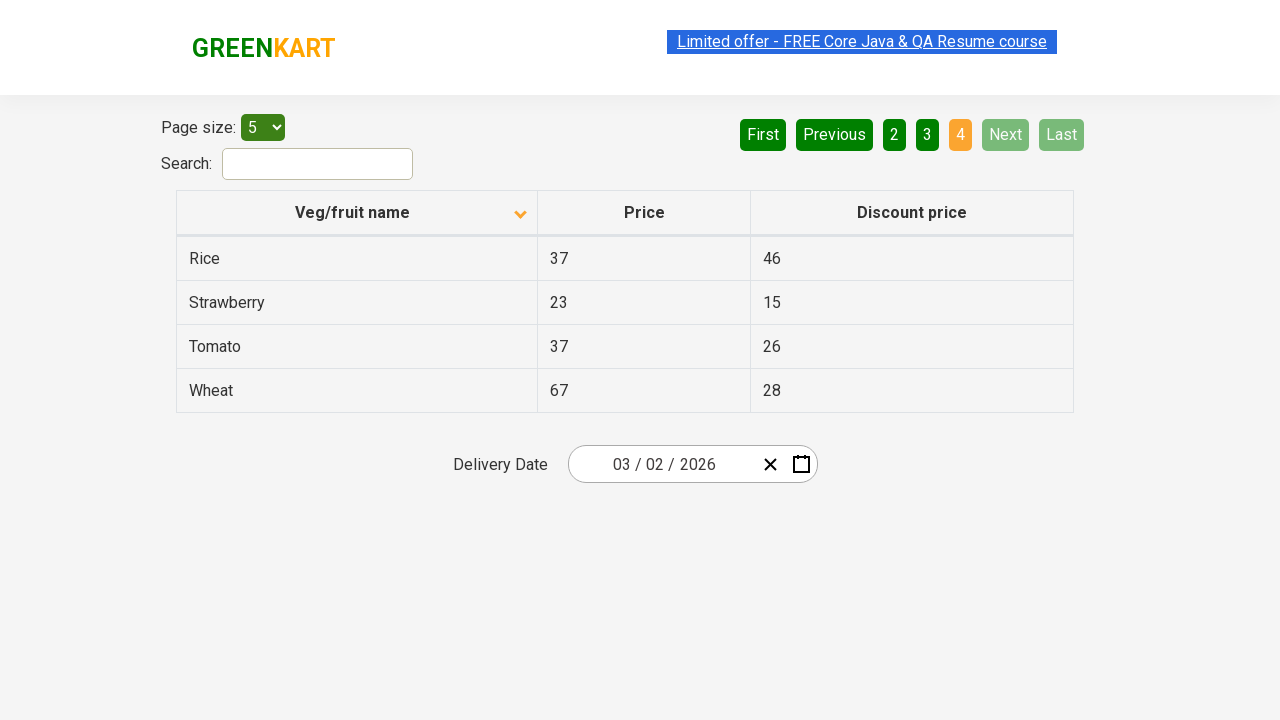

Retrieved price for Rice item: 37
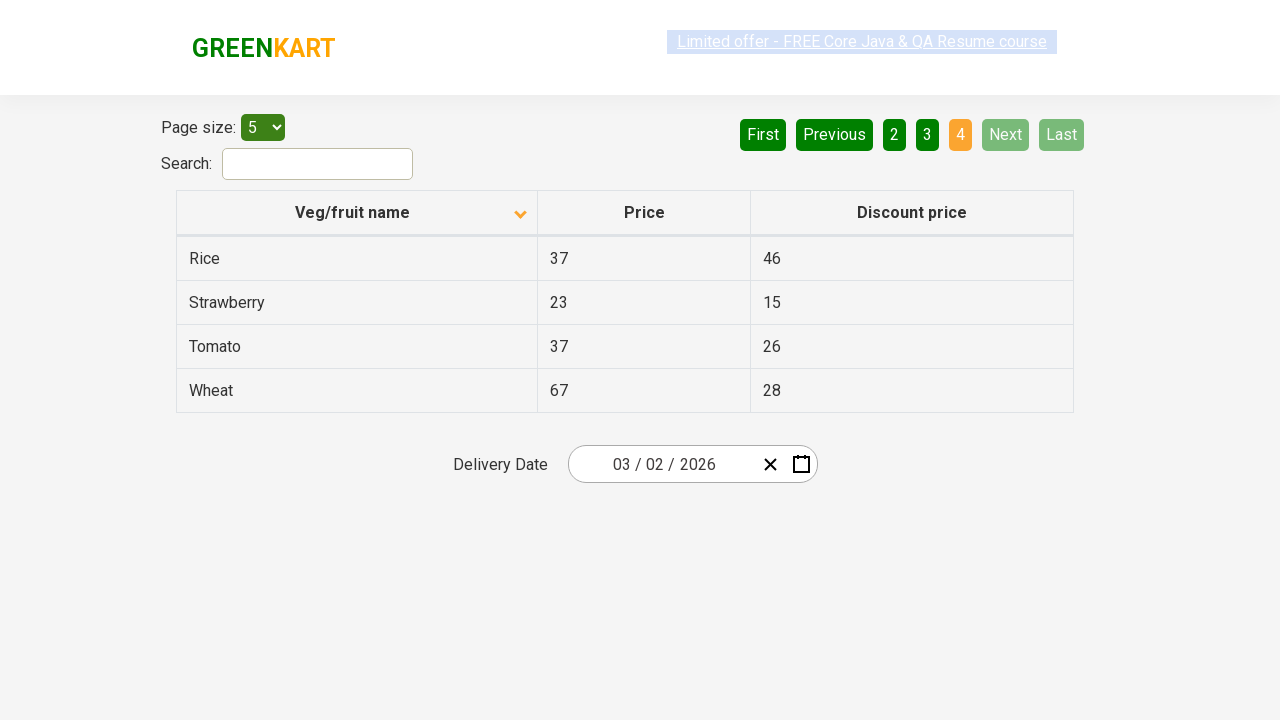

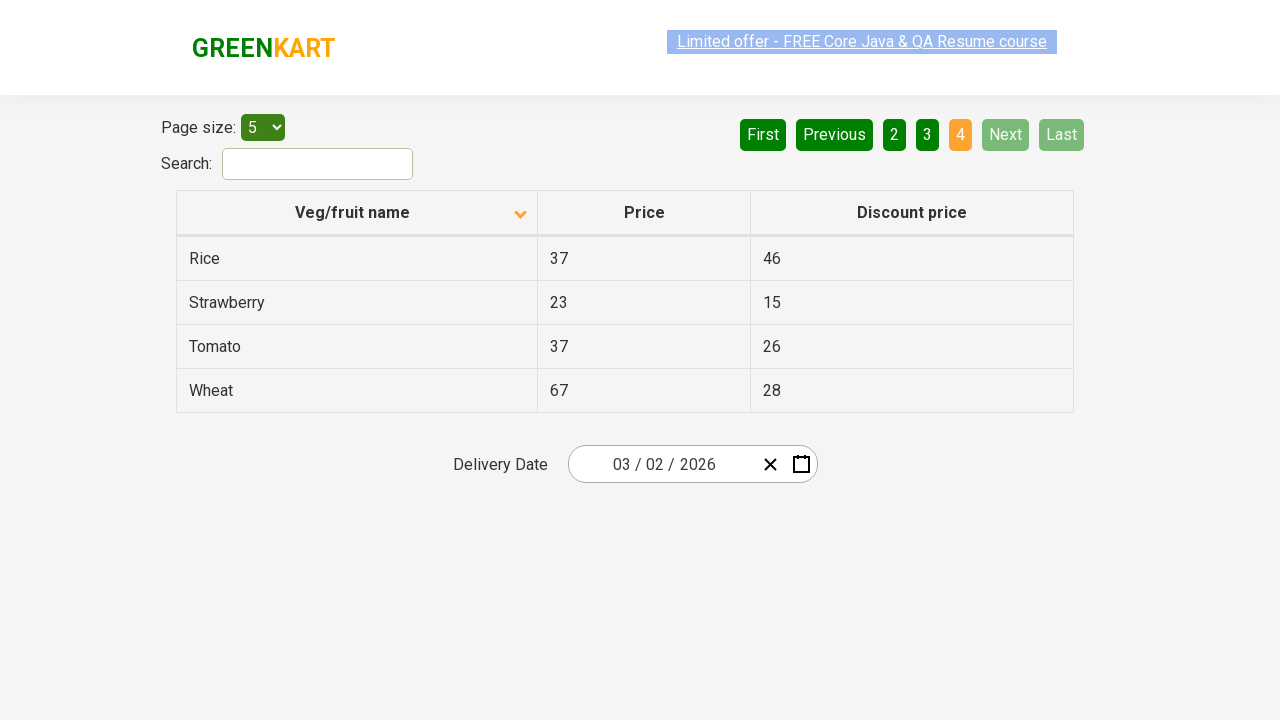